Tests the USPS ZIP code lookup functionality by entering a city and state (Beverly Hills, CA), clicking the Find button, and verifying the ZIP code results are displayed.

Starting URL: https://tools.usps.com/zip-code-lookup.htm?bycitystate

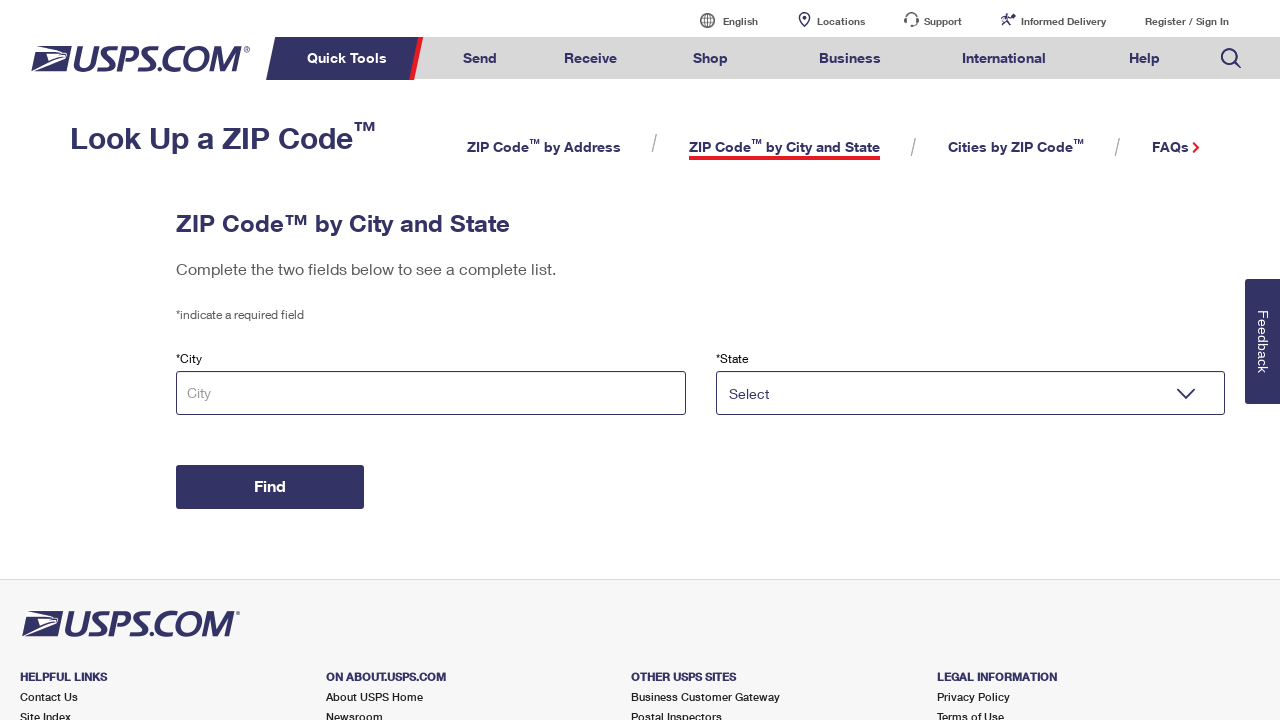

Filled city input field with 'Beverly Hills' on input[name='tCity-city-state']
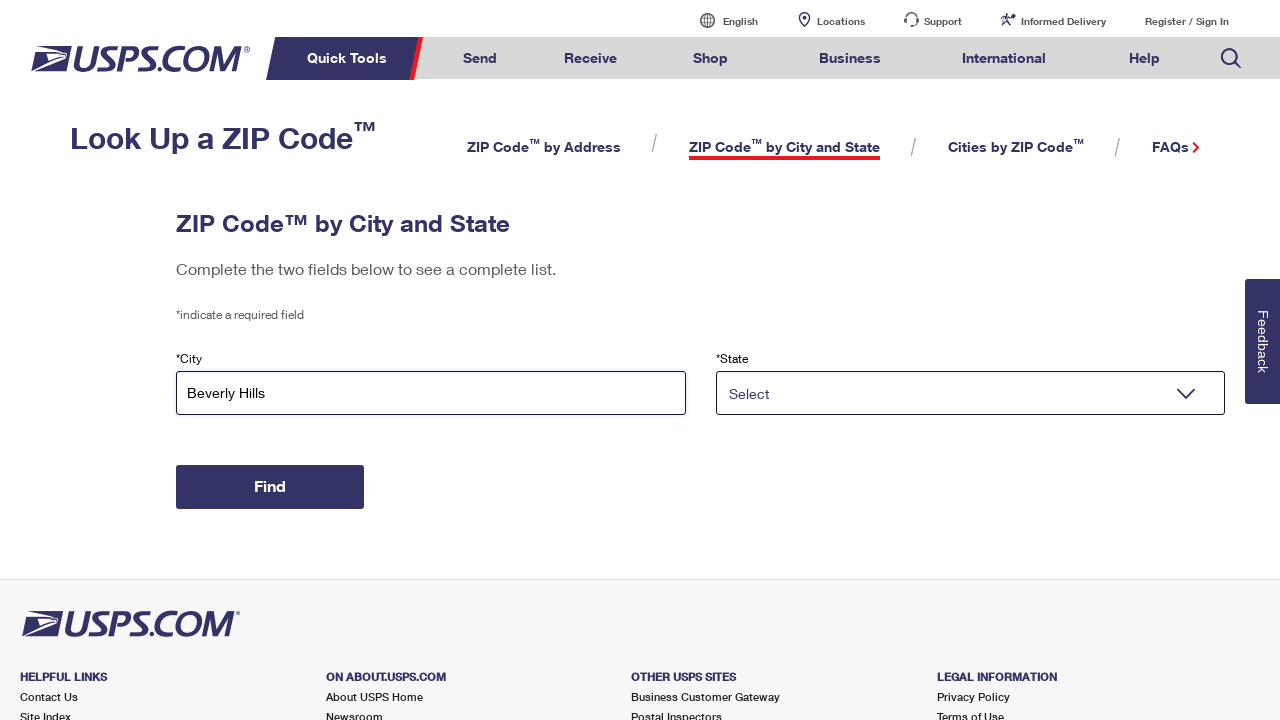

Selected 'CA' from state dropdown on select[name='tState-city-state']
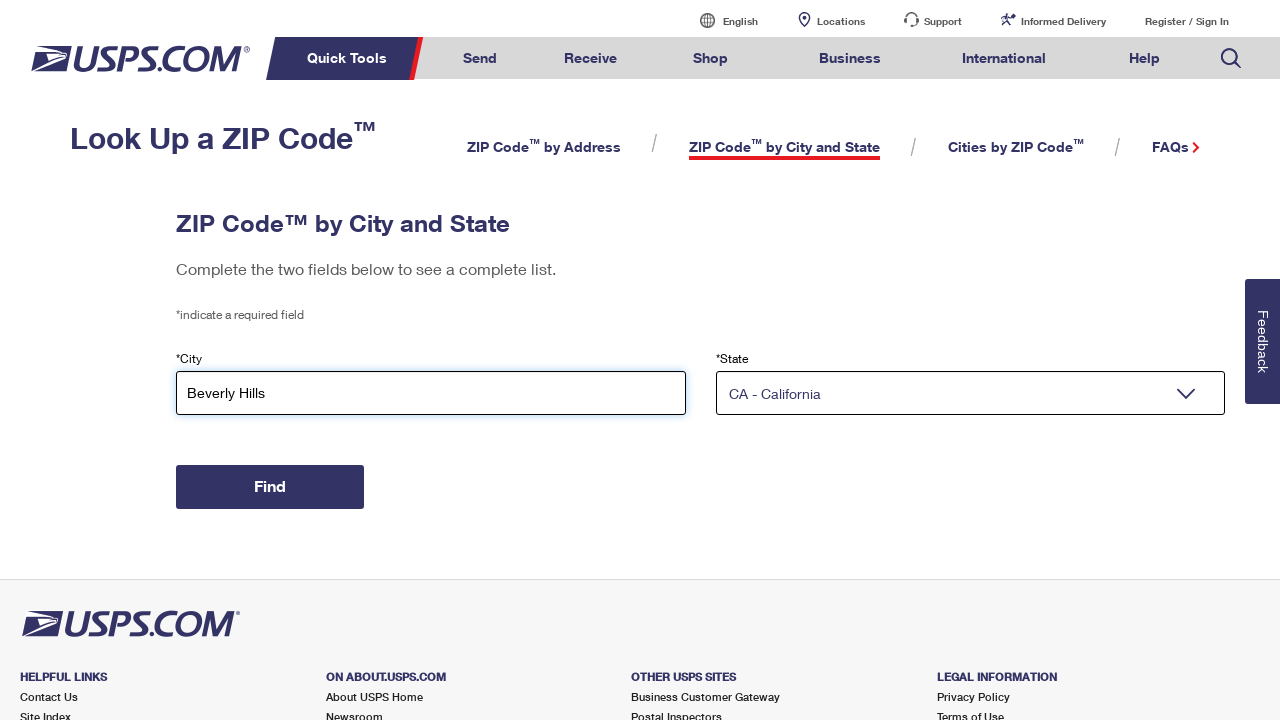

Clicked the Find button to search for ZIP code at (270, 487) on #zip-by-city-and-state
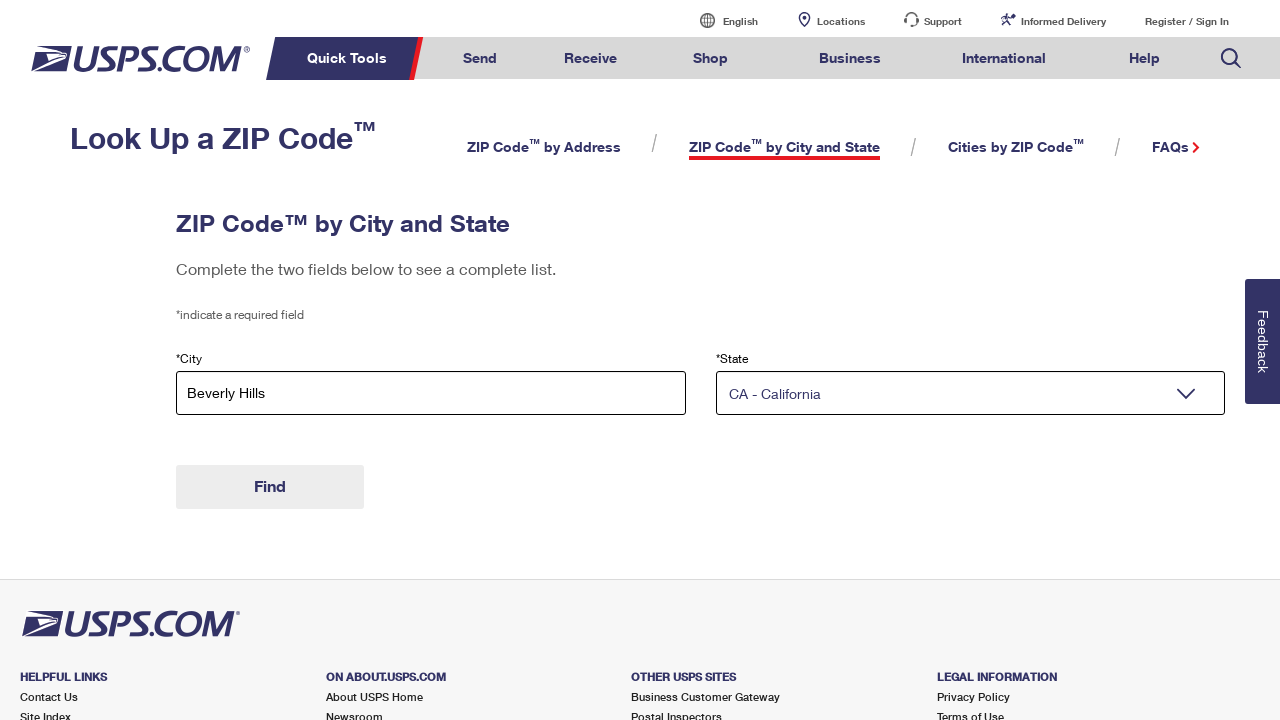

Page load completed
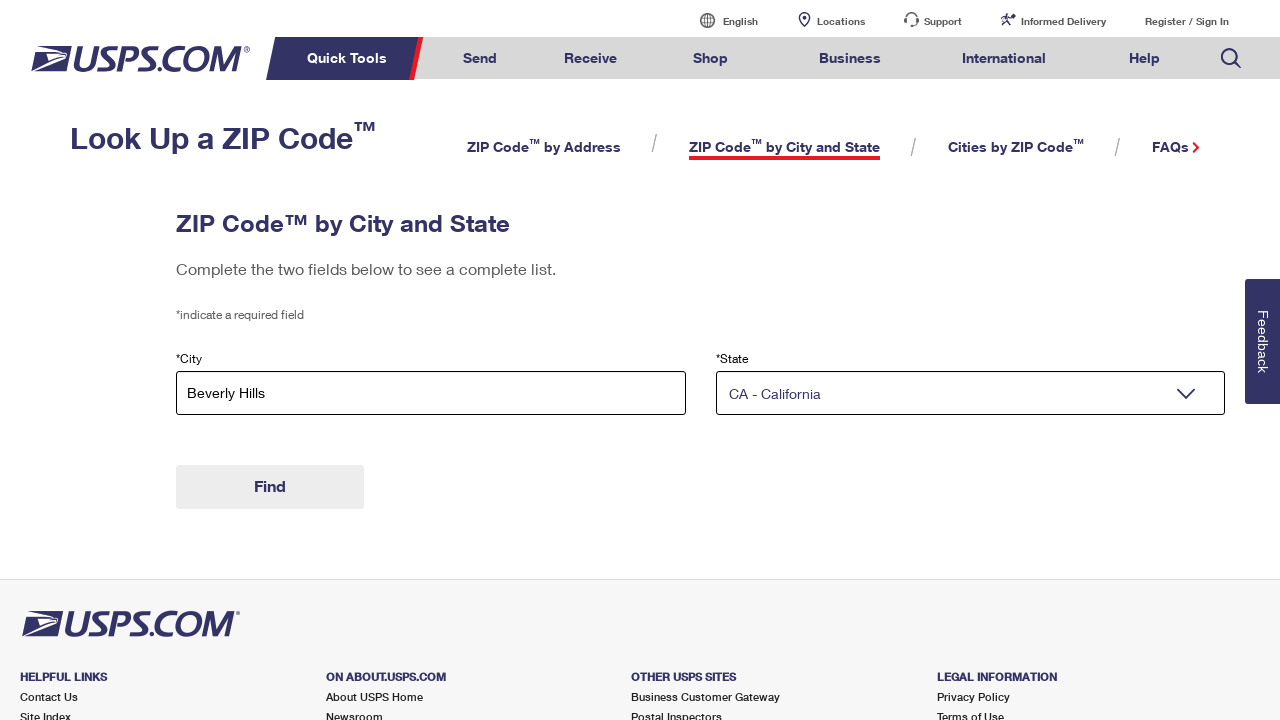

Verified ZIP code result 'BEVERLY HILLS CA 90210' is displayed
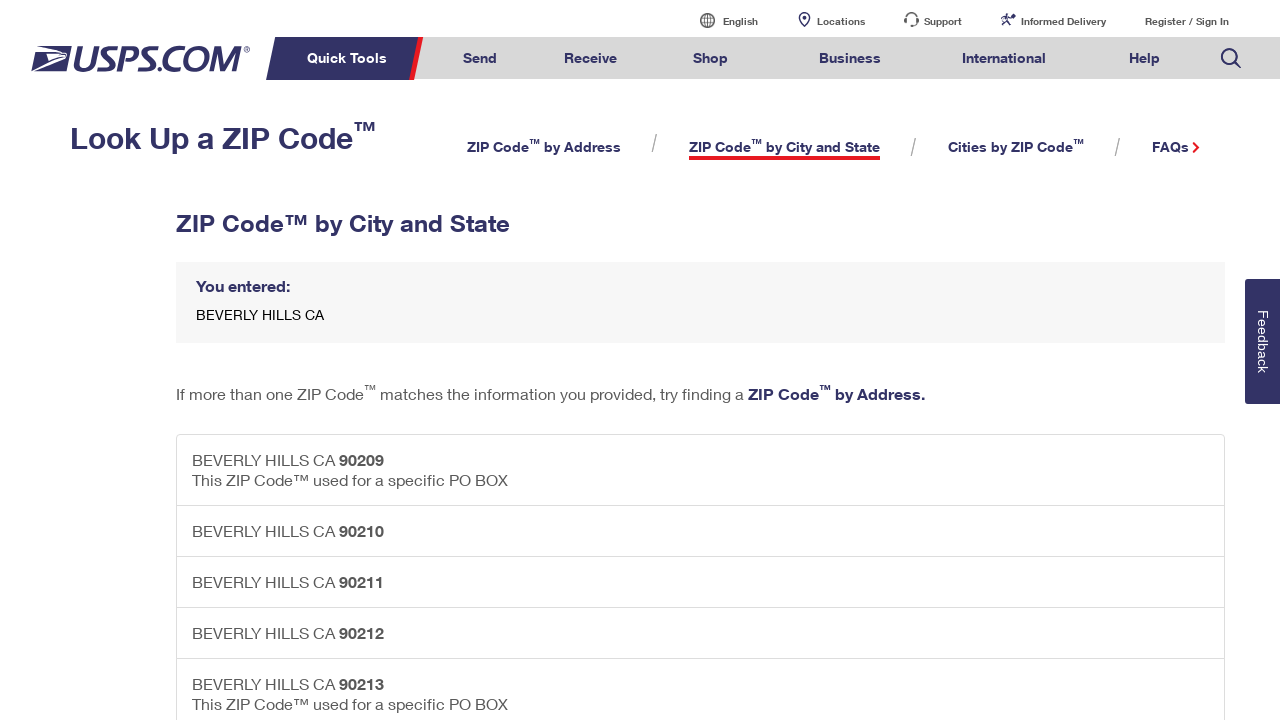

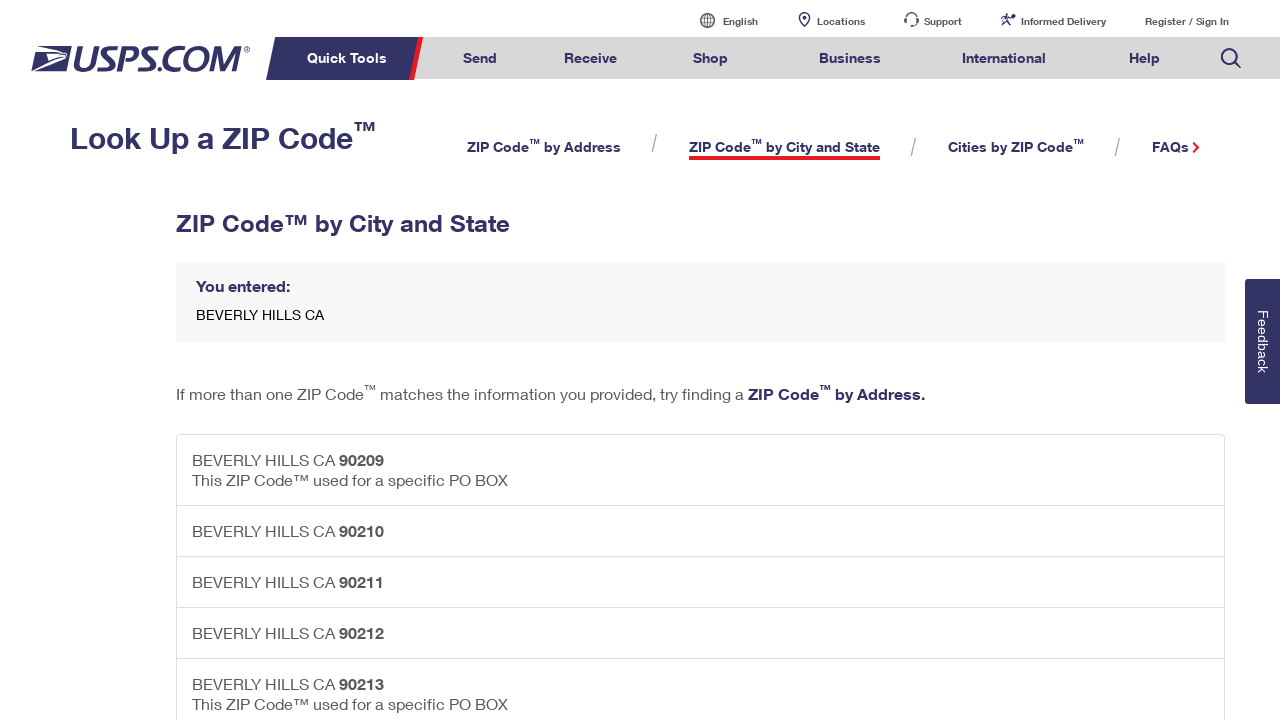